Navigates to iLovePDF Word to PDF converter page and clicks the file picker button to initiate file upload

Starting URL: https://www.ilovepdf.com/word_to_pdf

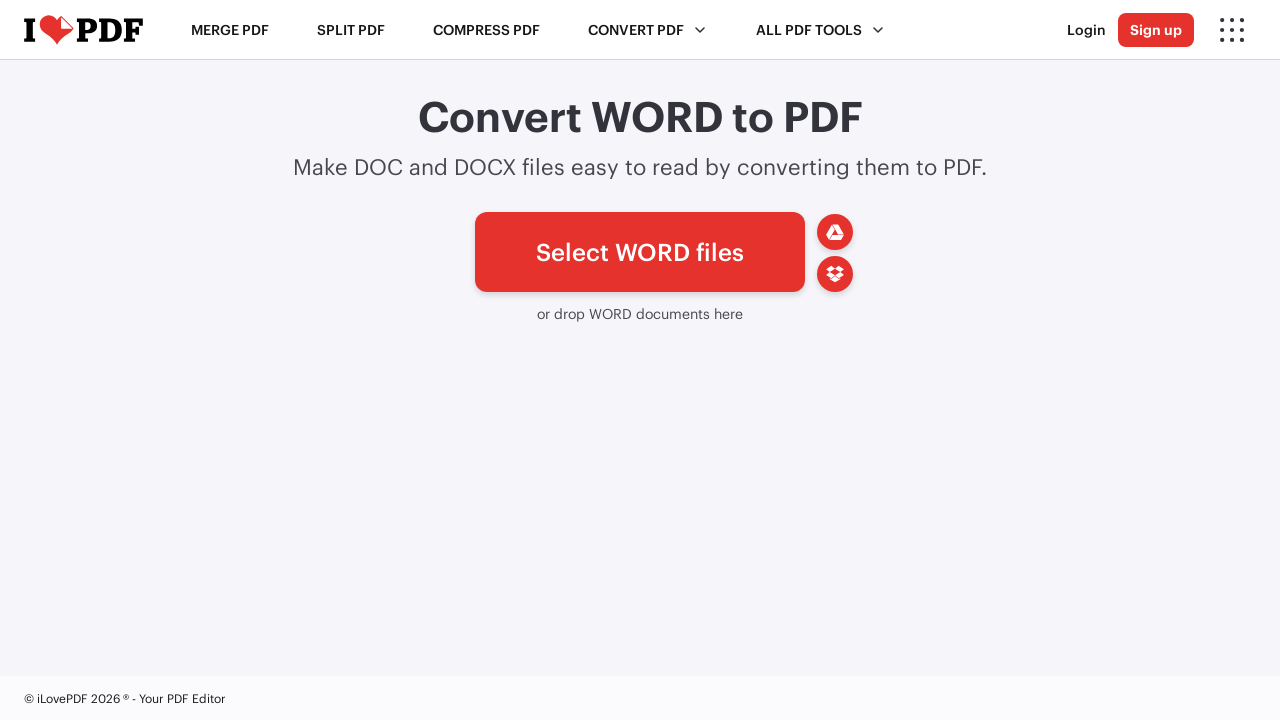

Navigated to iLovePDF Word to PDF converter page
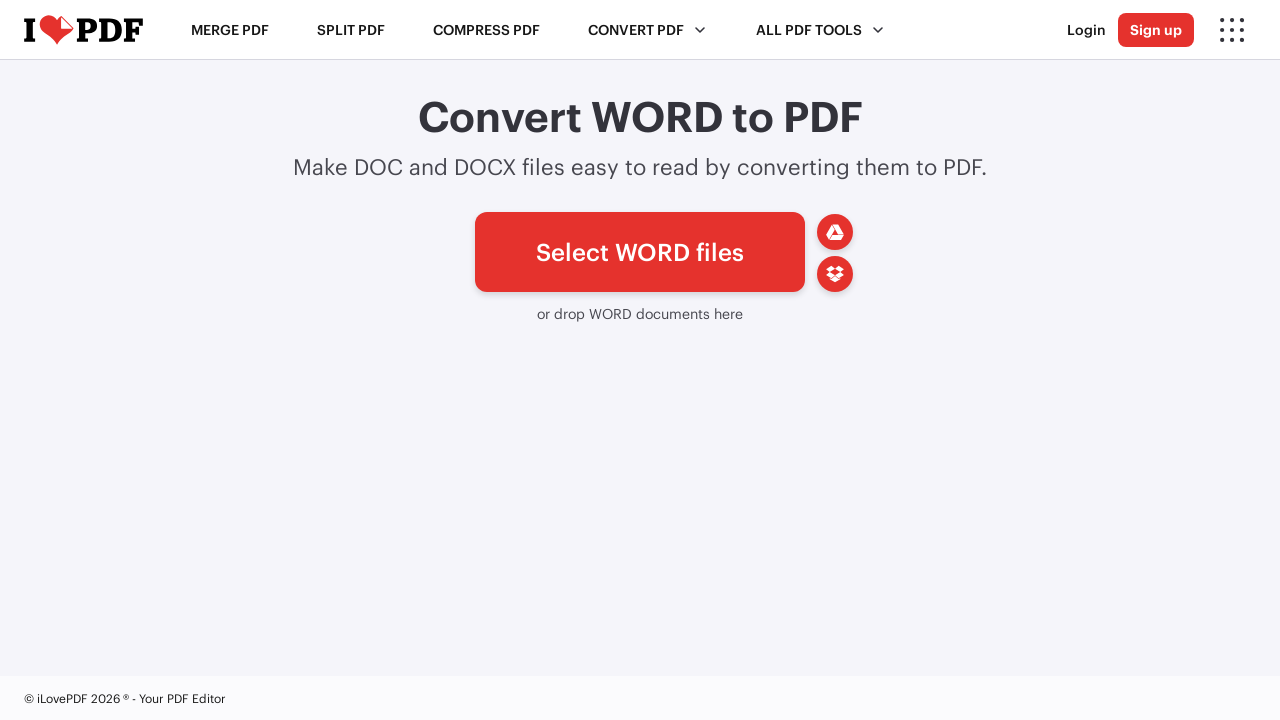

Clicked the file picker button to initiate file upload at (640, 252) on #pickfiles
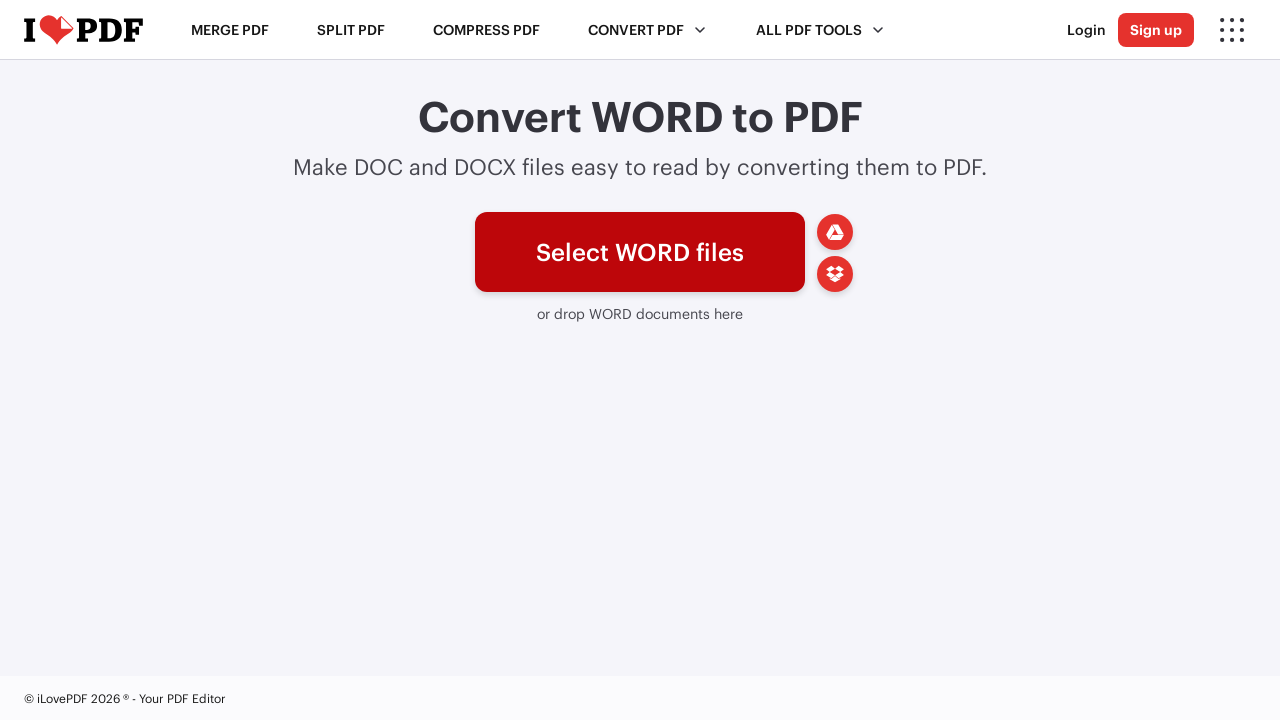

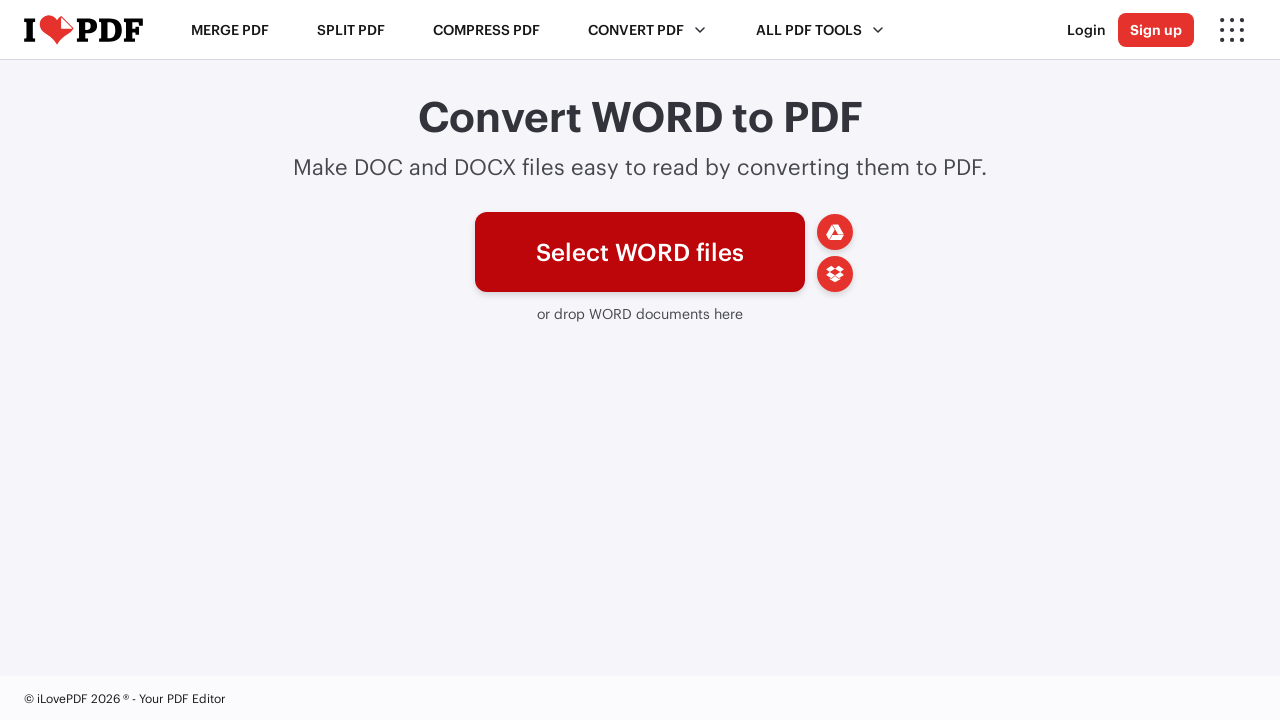